Tests interaction with a CarrotQuest chat messenger widget by opening the chat, clicking to start a conversation, and sending a message in Russian ("Good evening").

Starting URL: https://ajs.su/

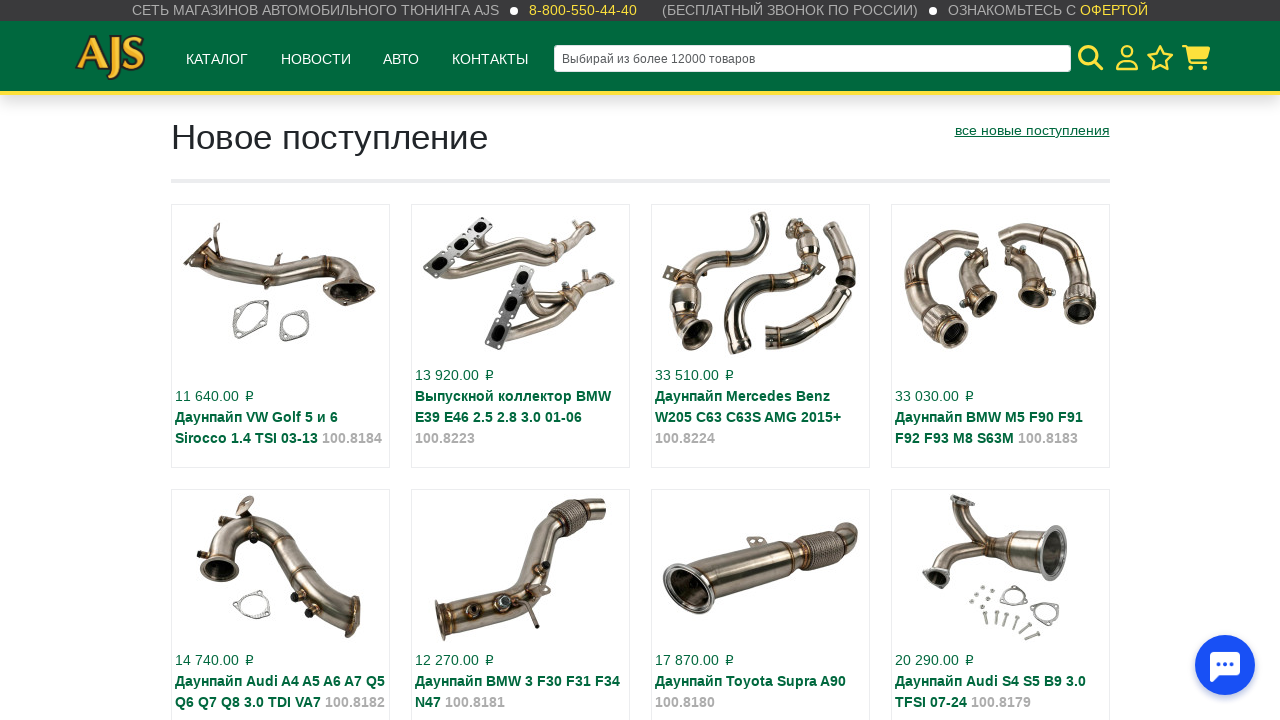

Chat widget iframe container loaded
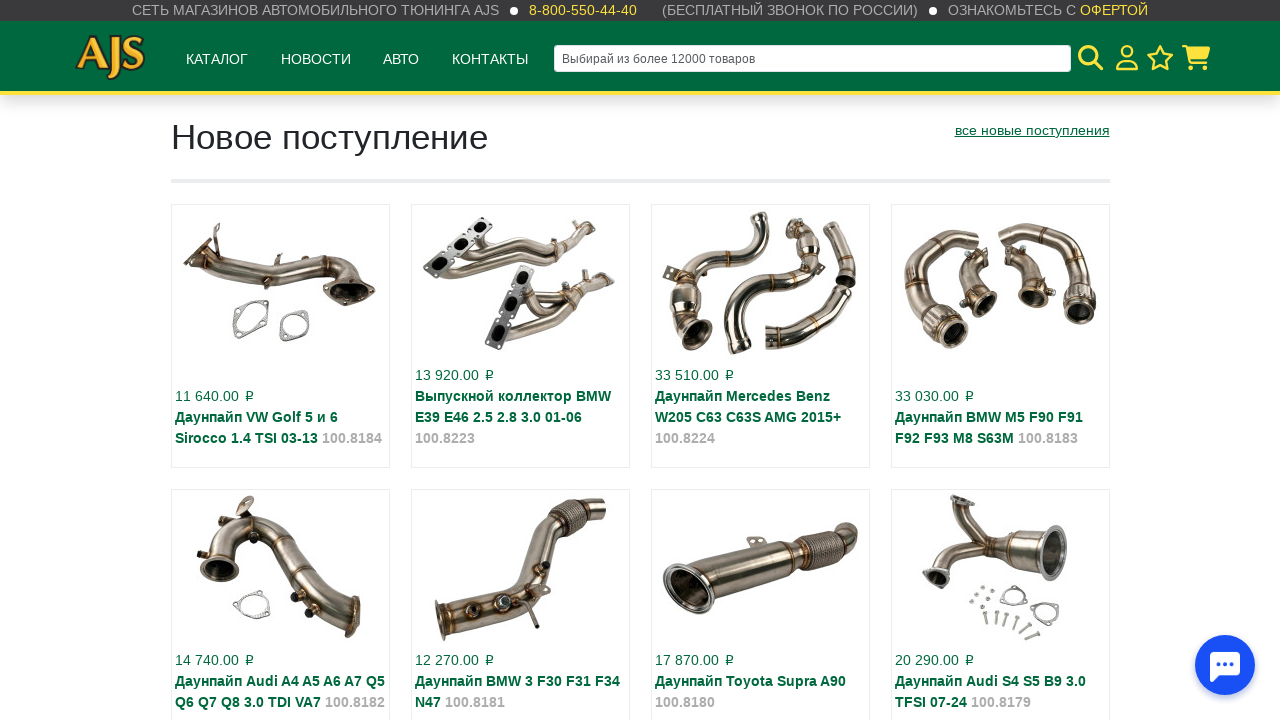

Clicked collapsed messenger to open chat widget at (1225, 665) on xpath=//div[@id="carrotquest-messenger-collapsed-container"]/div/div/iframe >> i
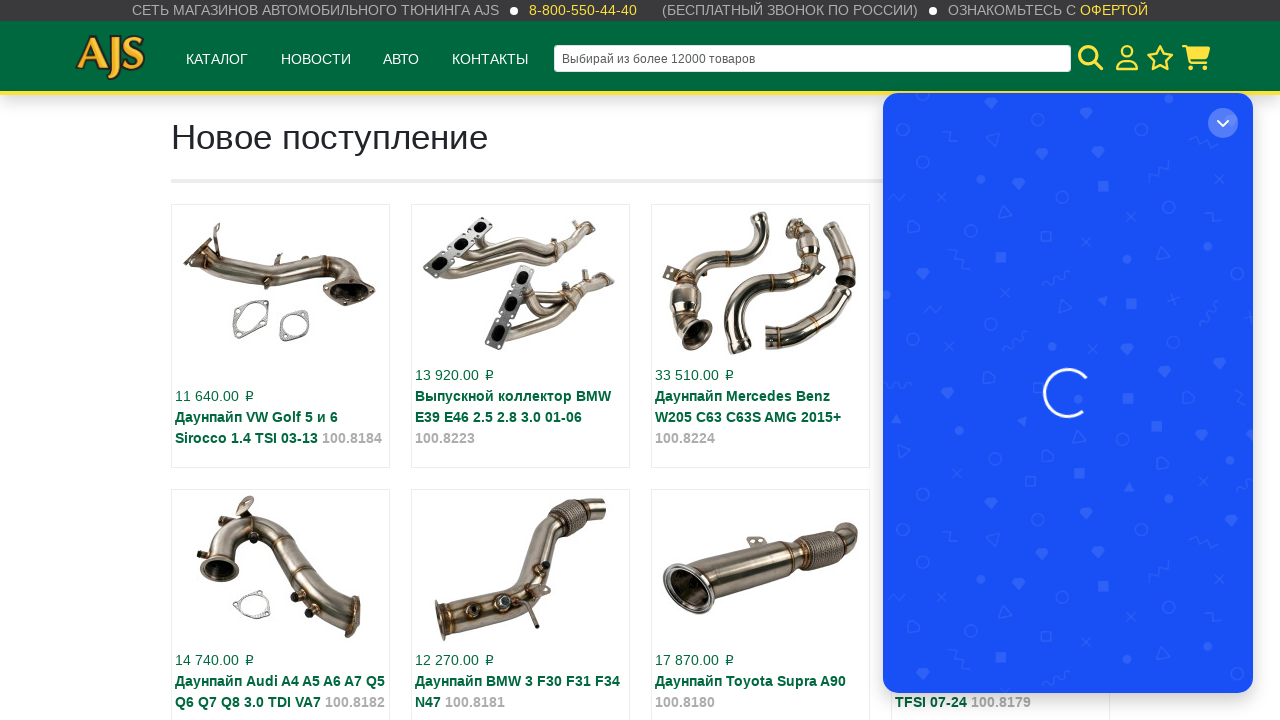

Waited 3 seconds for messenger to expand
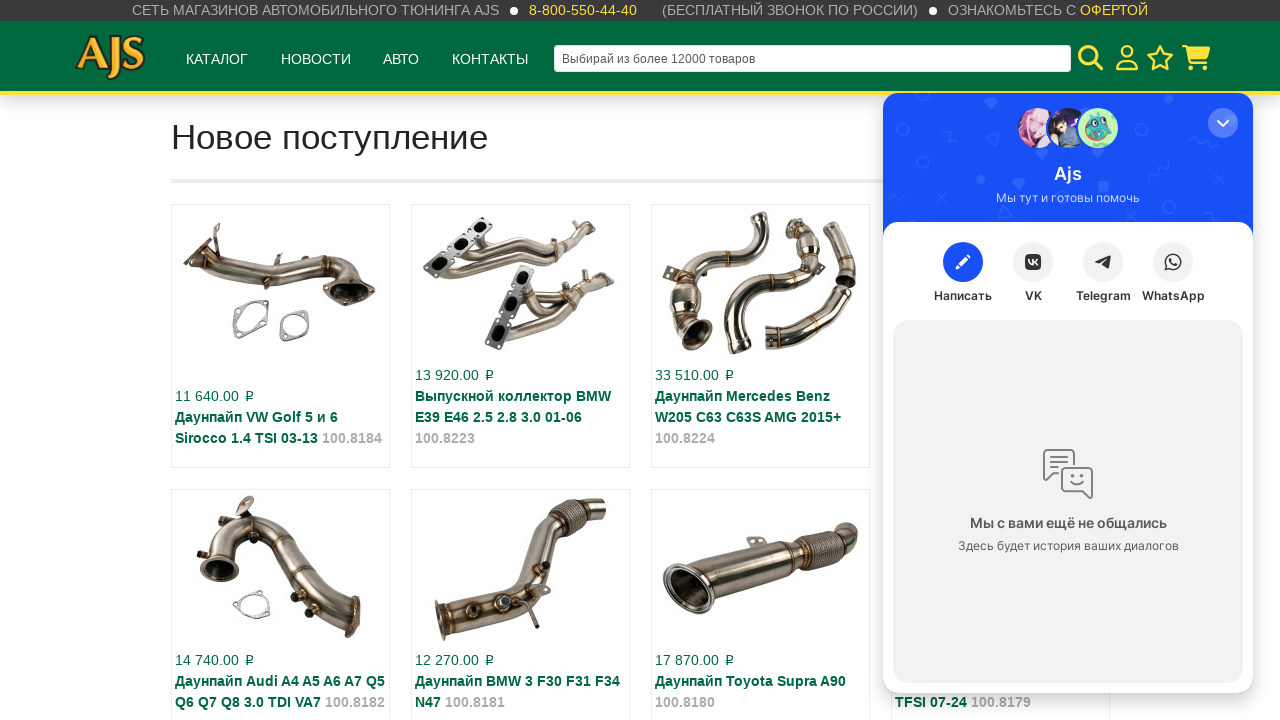

Switched to main messenger frame
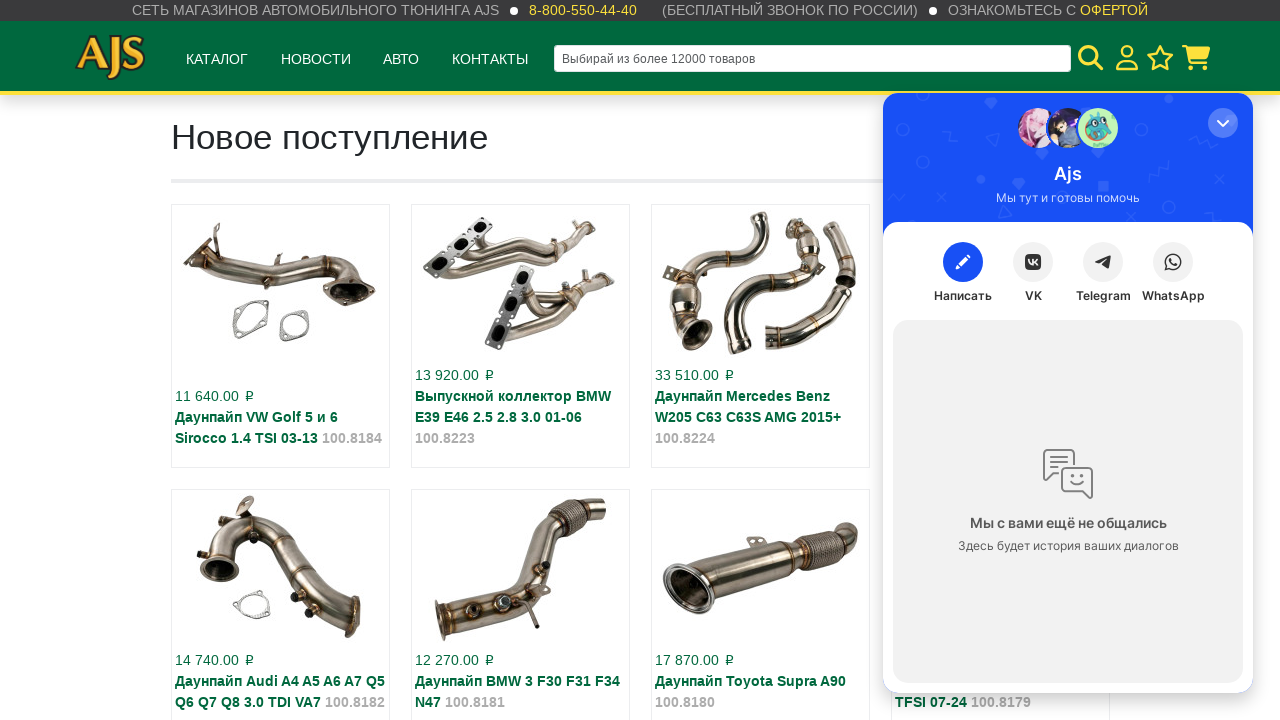

Clicked button to start new conversation at (963, 262) on #carrot-messenger-frame >> internal:control=enter-frame >> xpath=//*[@id="carrot
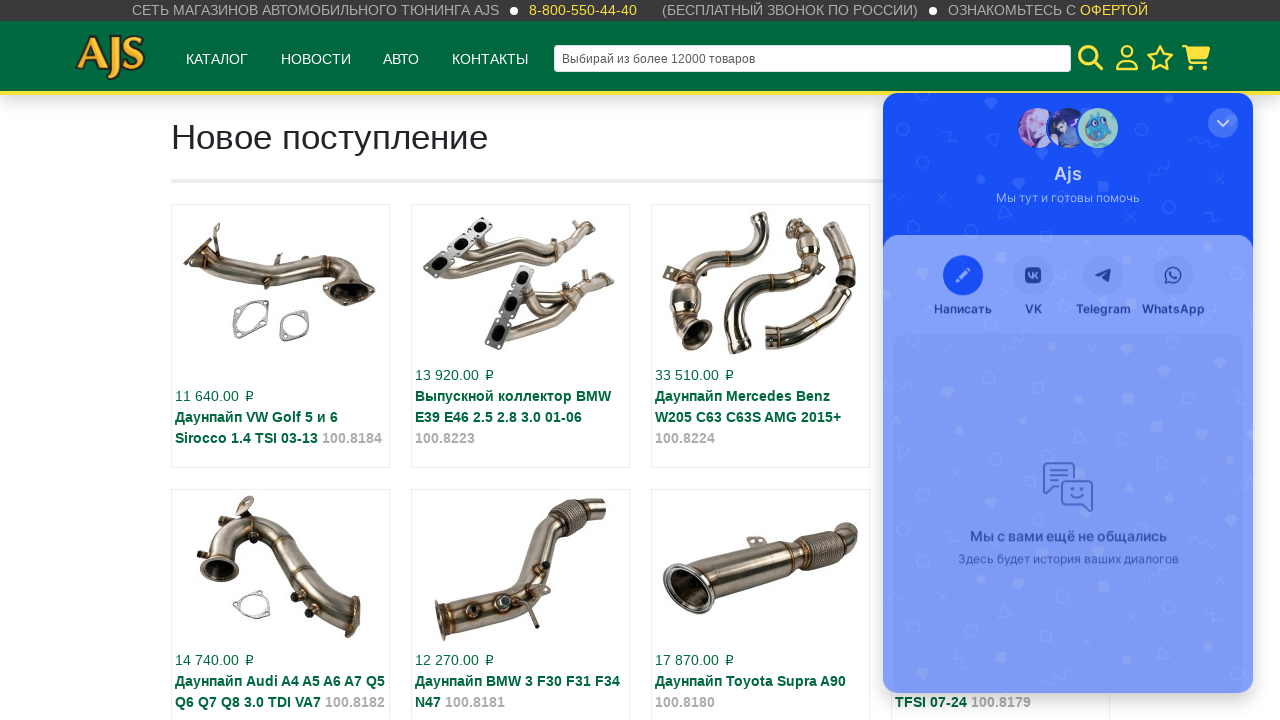

Waited 2 seconds for message input to be ready
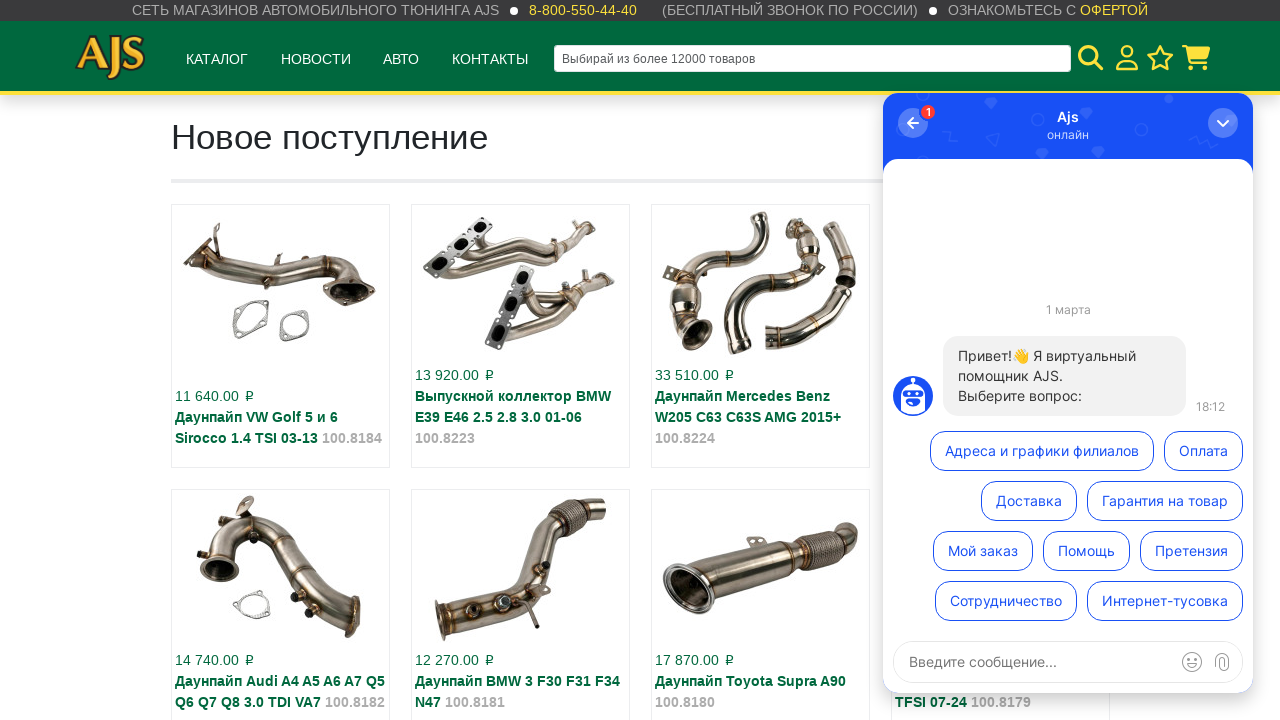

Filled message input with 'Добрый вечер' (Good evening in Russian) on #carrot-messenger-frame >> internal:control=enter-frame >> #opened-textfield
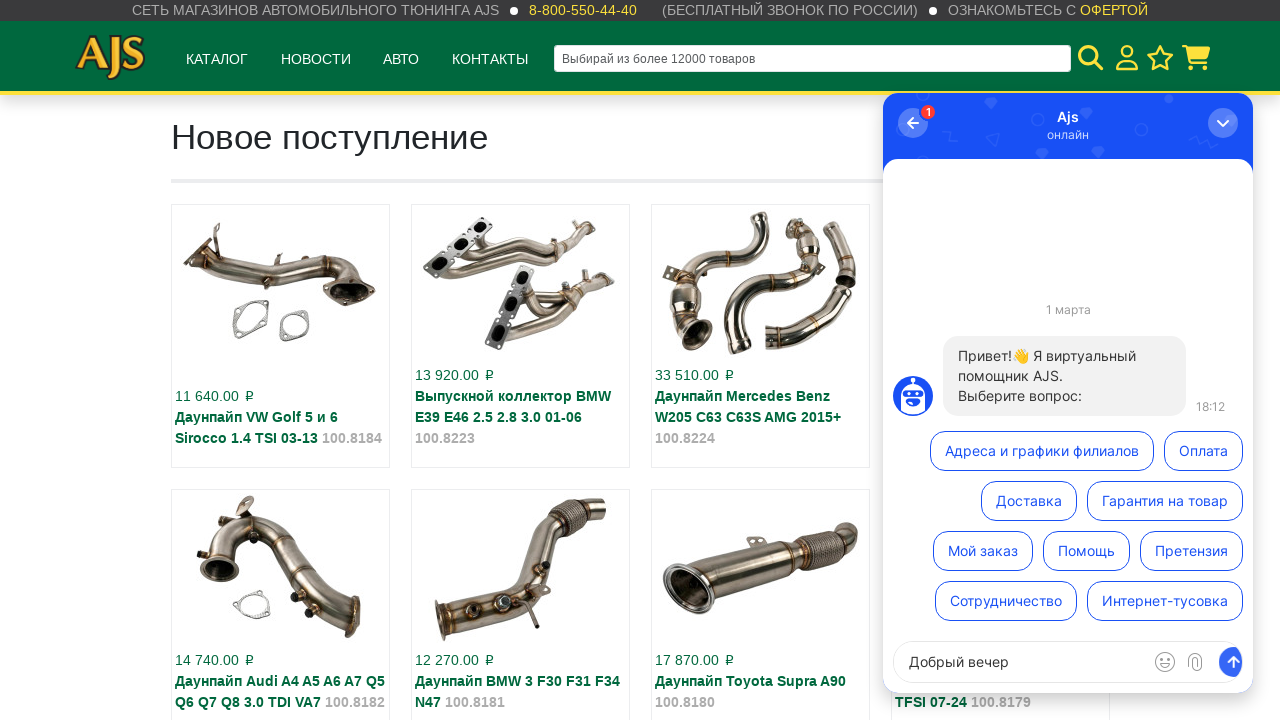

Pressed Enter to send the message on #carrot-messenger-frame >> internal:control=enter-frame >> #opened-textfield
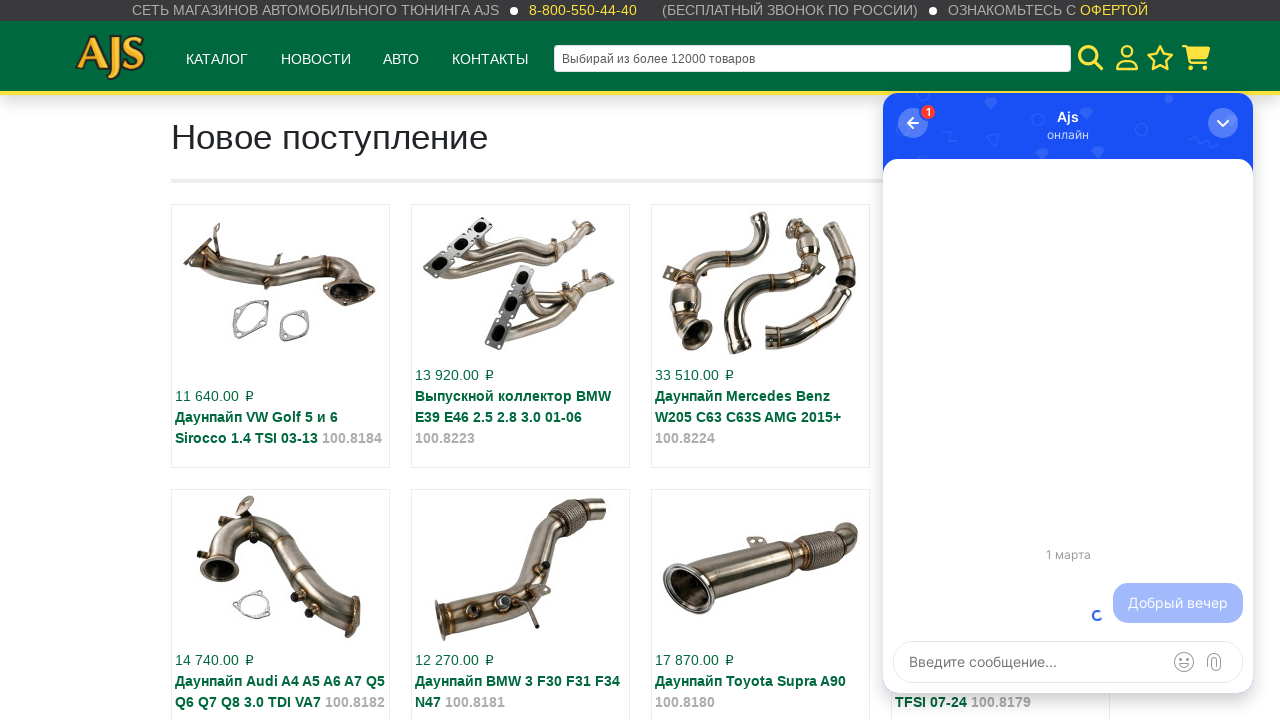

Waited 3 seconds for message to be sent
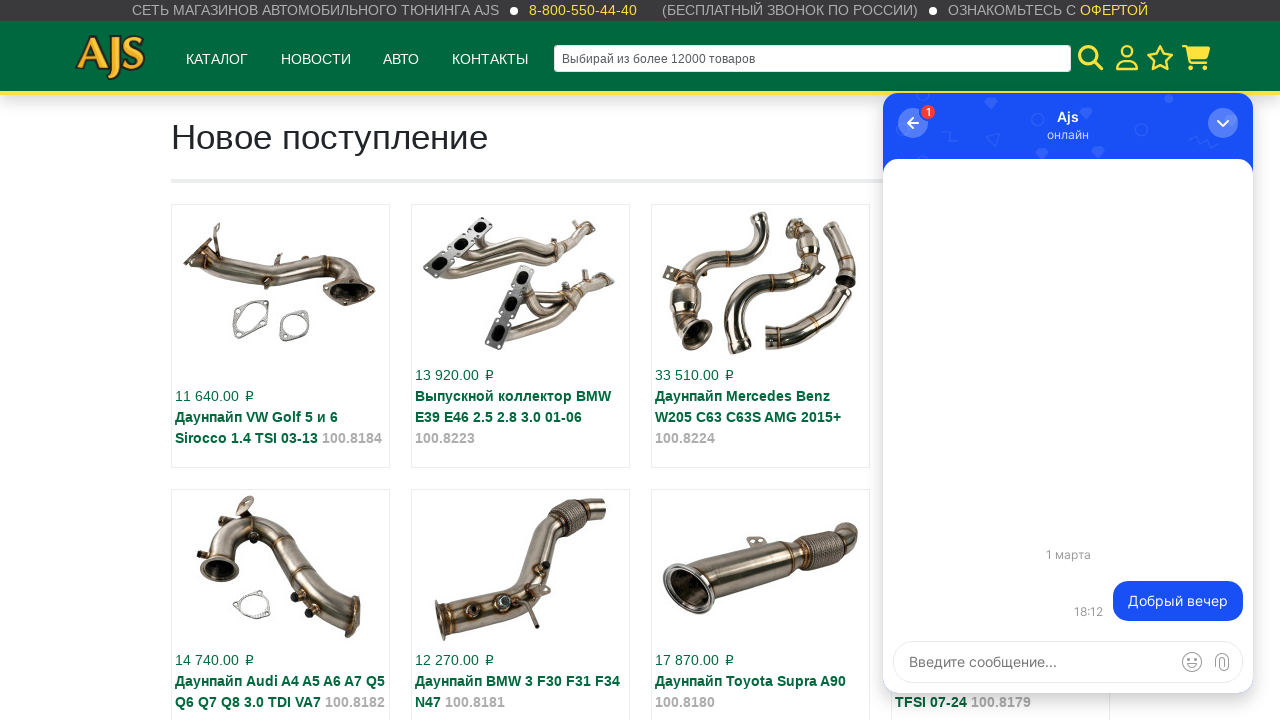

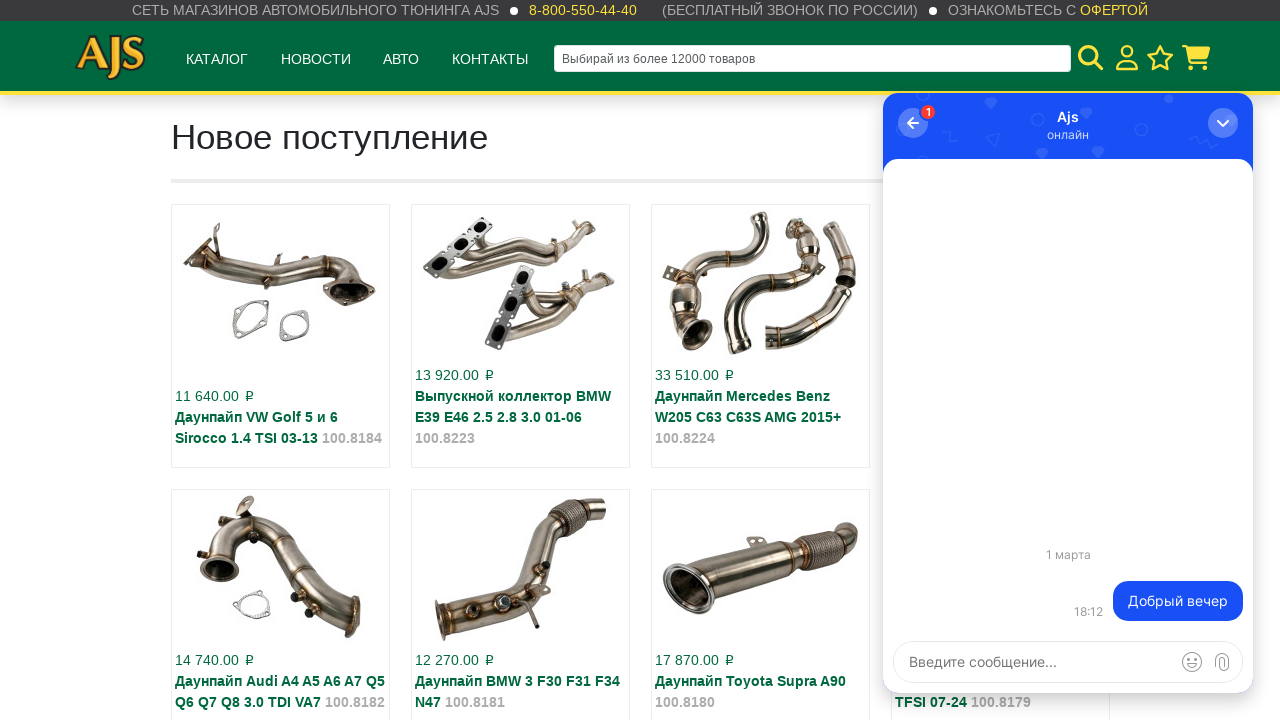